Tests JavaScript alert and confirm dialog handling by filling a name field, triggering an alert to accept it, then triggering a confirm dialog to dismiss it

Starting URL: https://rahulshettyacademy.com/AutomationPractice/

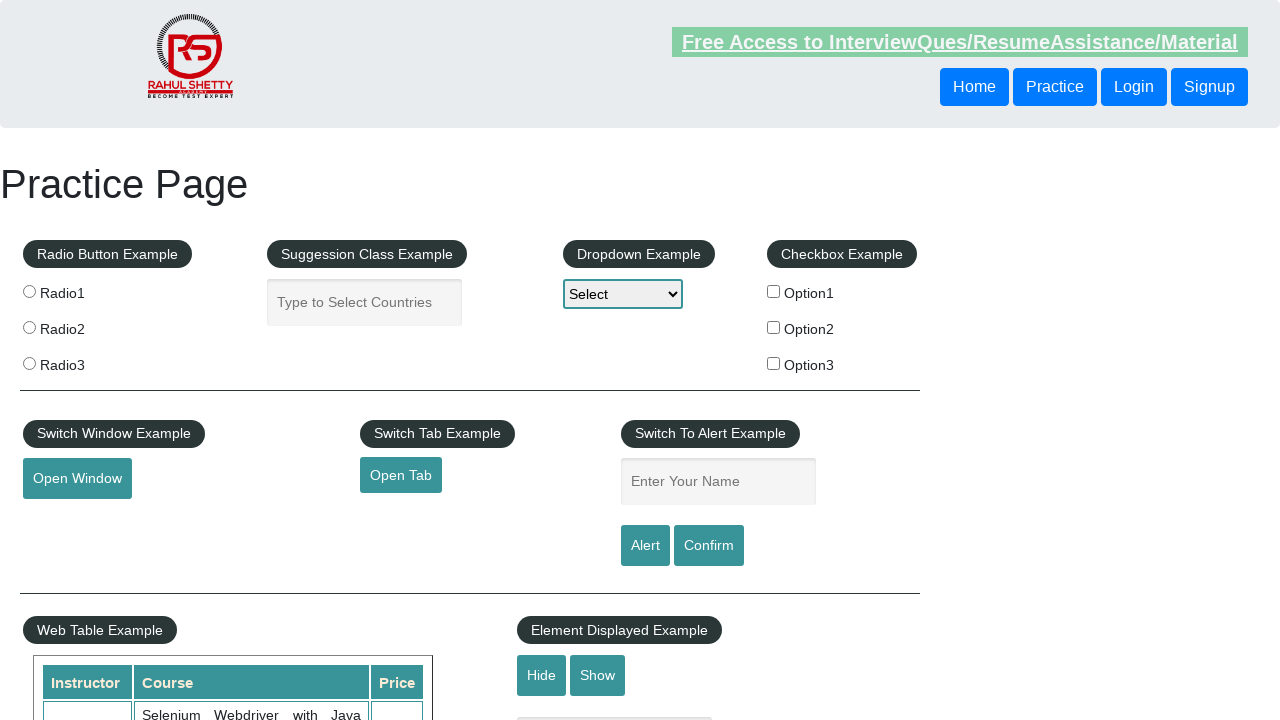

Waited for name field to be visible
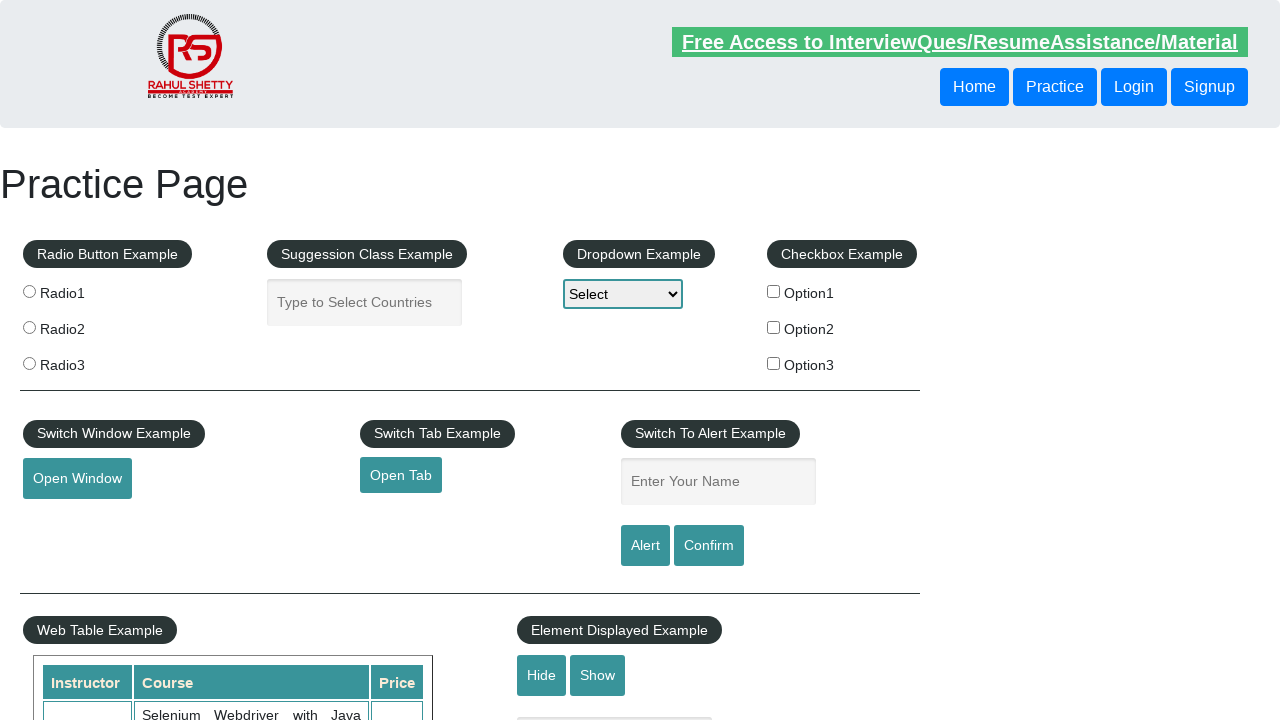

Filled name field with 'Shubham' on #name
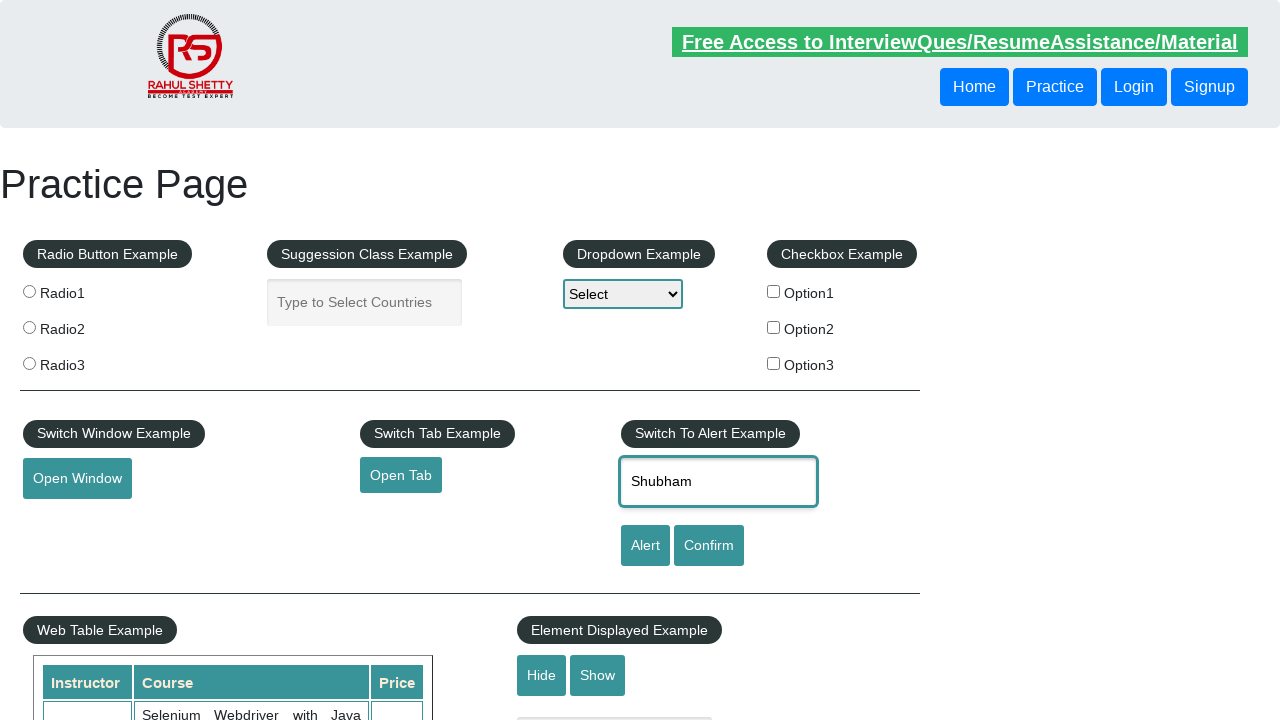

Clicked Alert button to trigger alert dialog at (645, 546) on input[value='Alert']
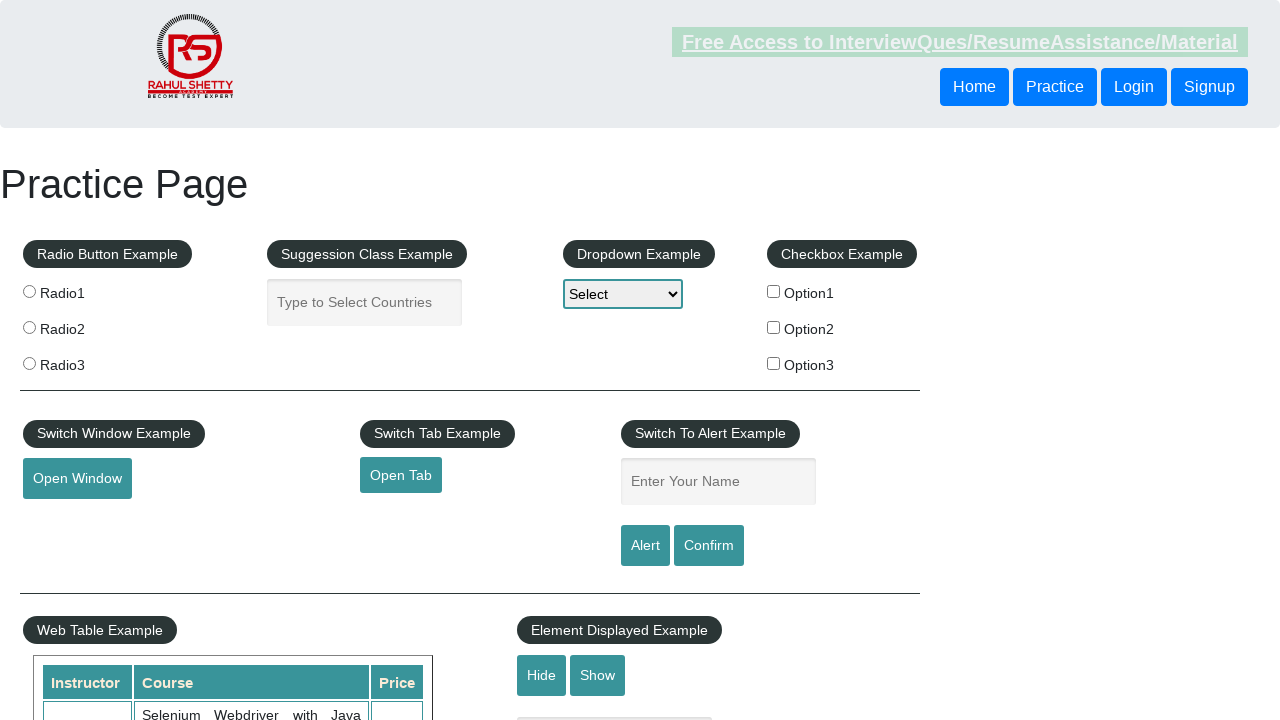

Set up dialog handler to accept alerts
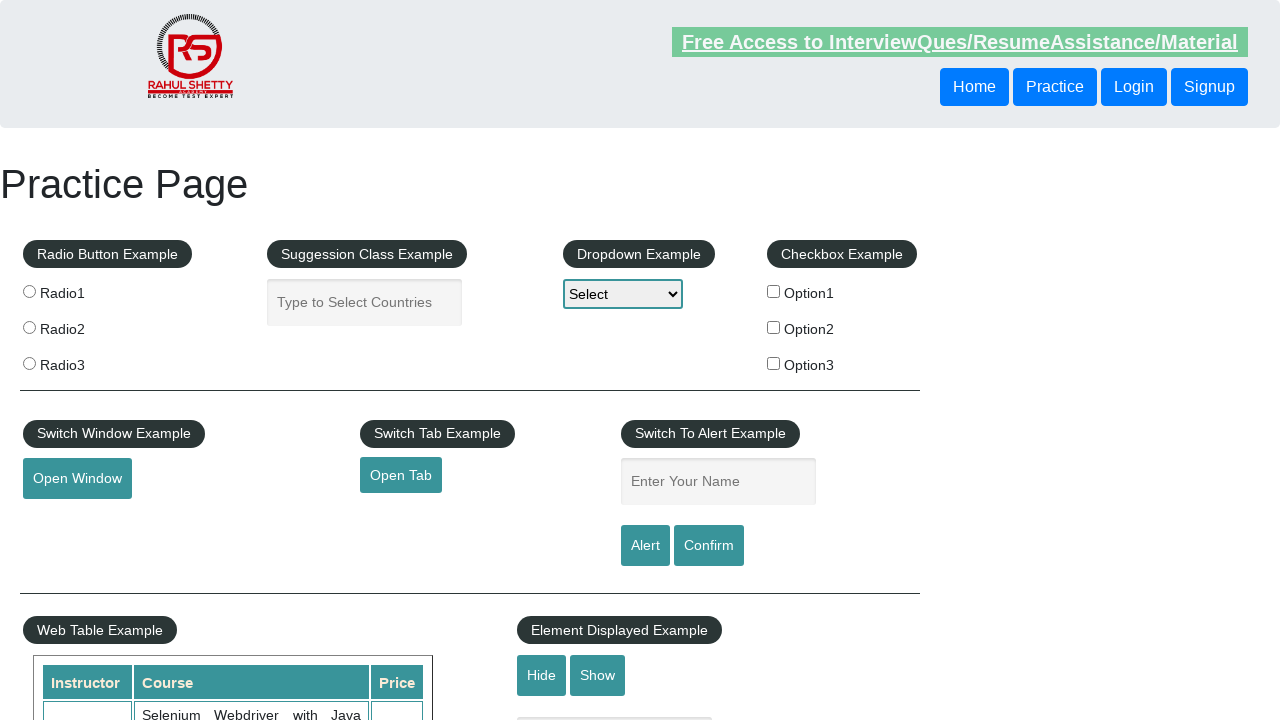

Brief wait for alert dialog to appear and be accepted
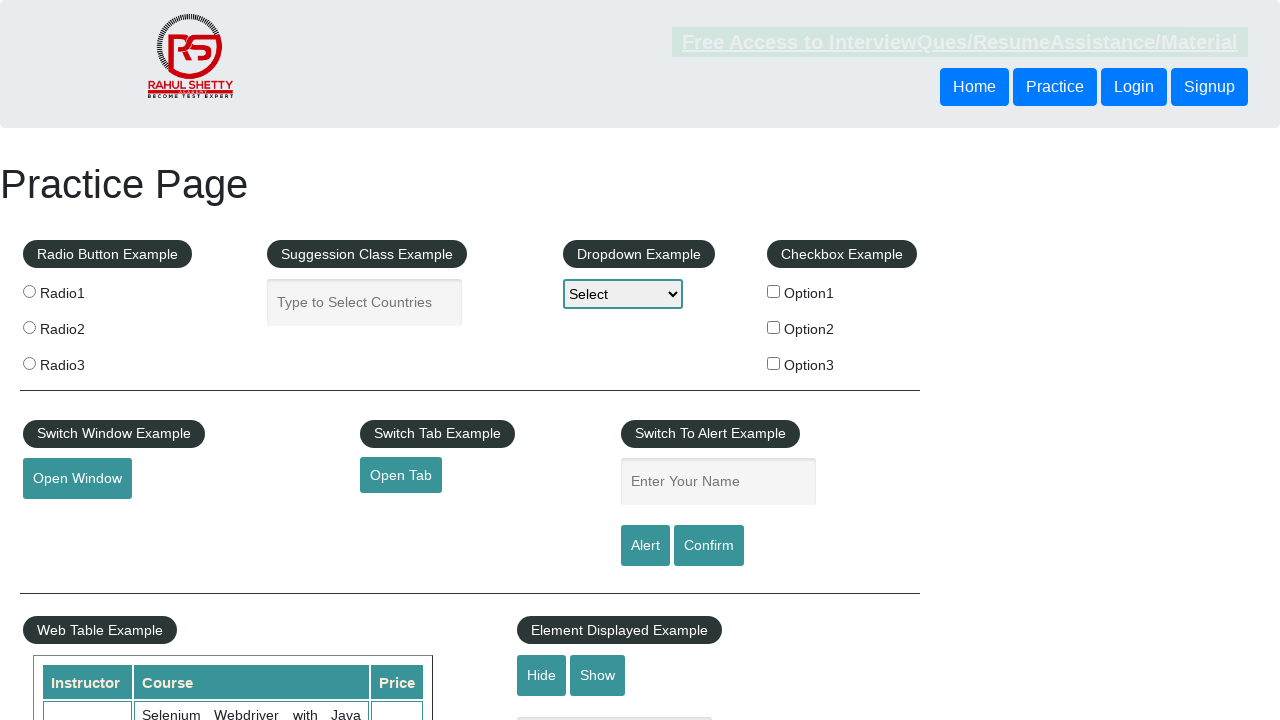

Filled name field with 'Shubham' again for confirm dialog test on #name
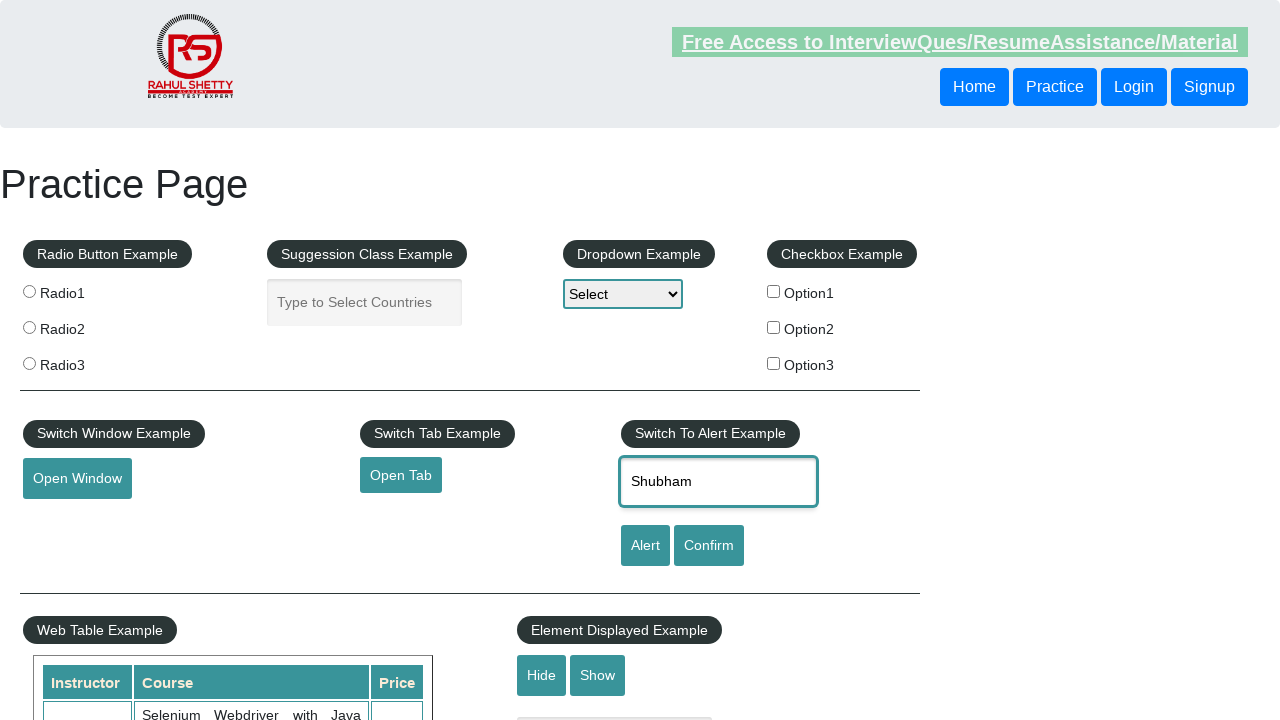

Set up dialog handler to dismiss confirm dialogs
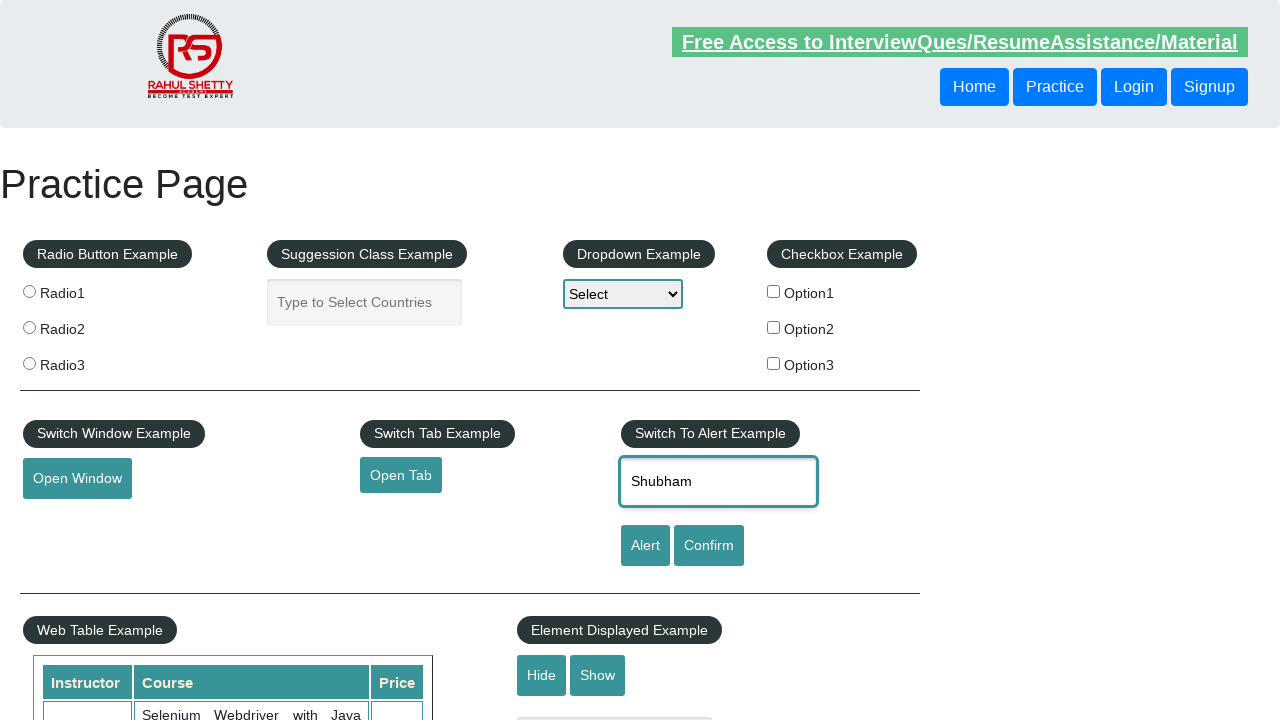

Clicked Confirm button to trigger confirm dialog at (709, 546) on input[value='Confirm']
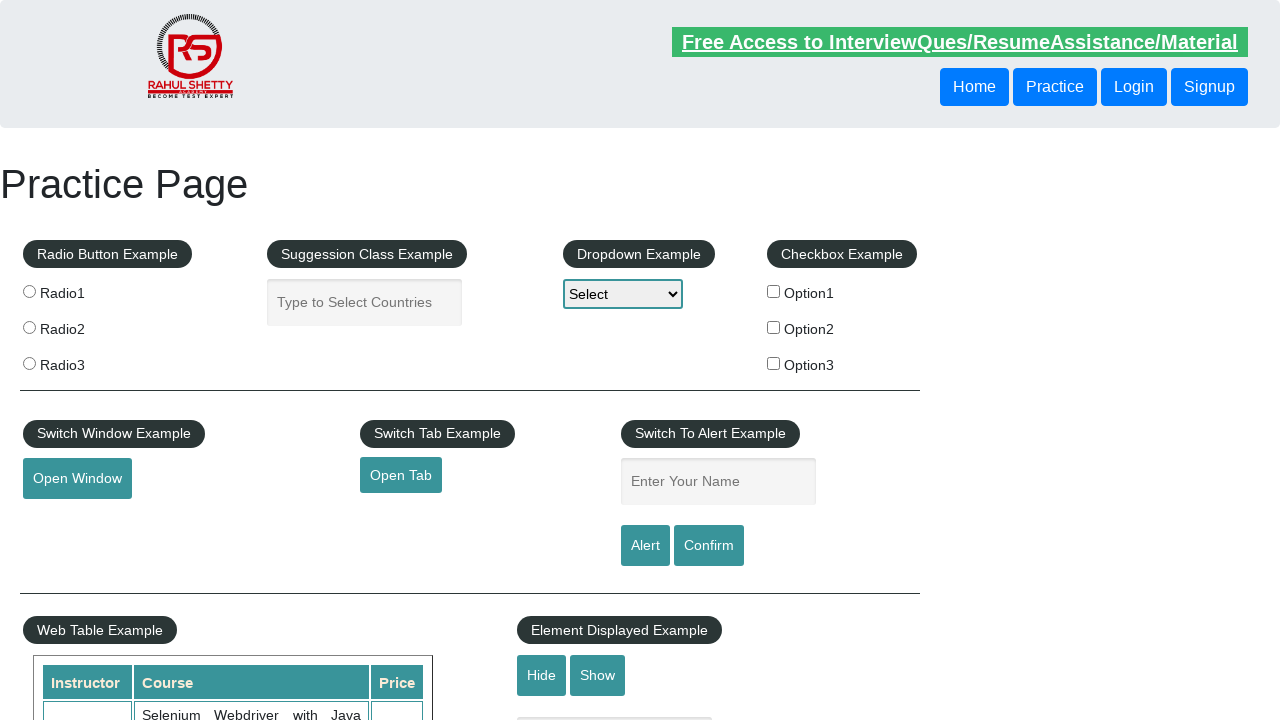

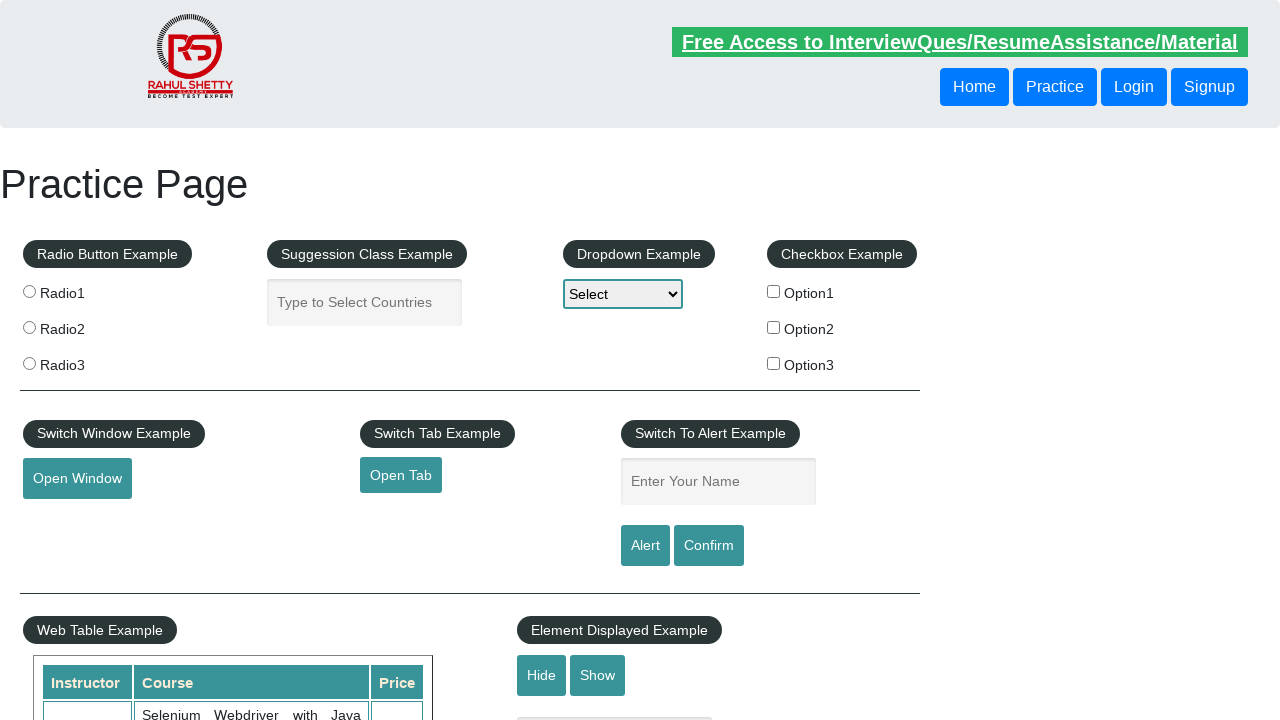